Navigates to a practice automation page and iterates through a web table to verify that table data is accessible

Starting URL: https://rahulshettyacademy.com/AutomationPractice/

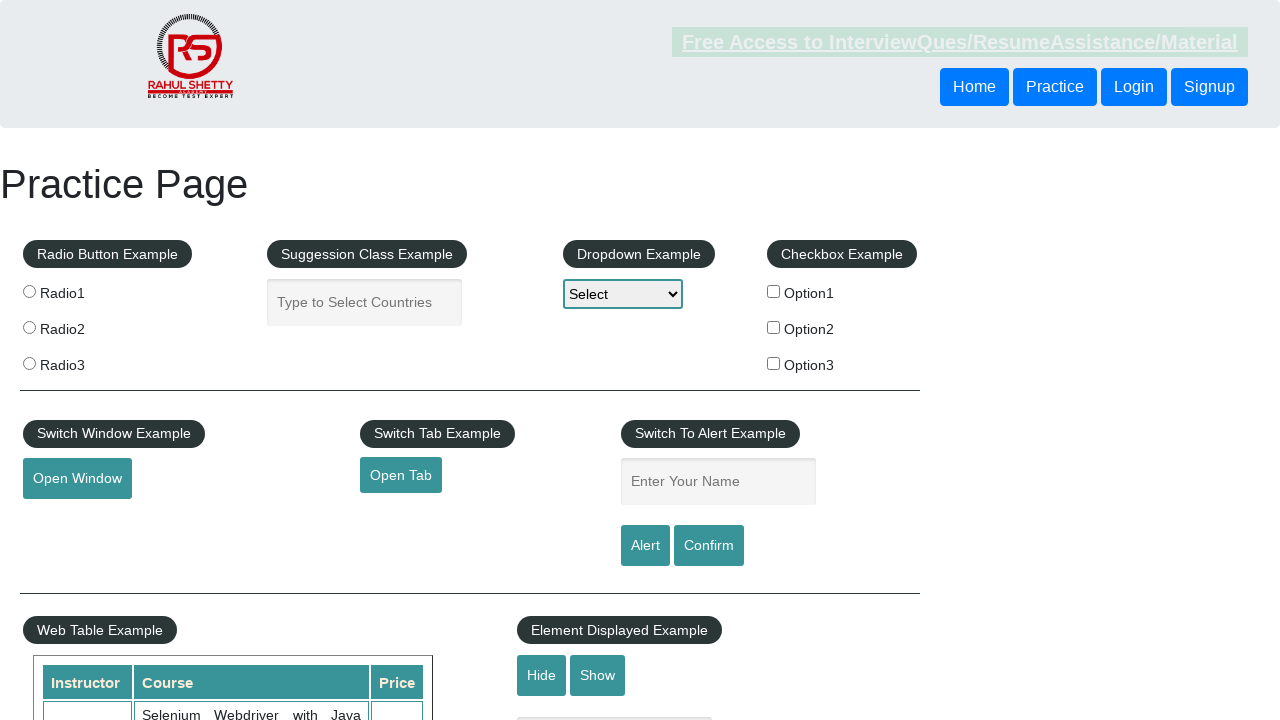

Waited for web table to be present
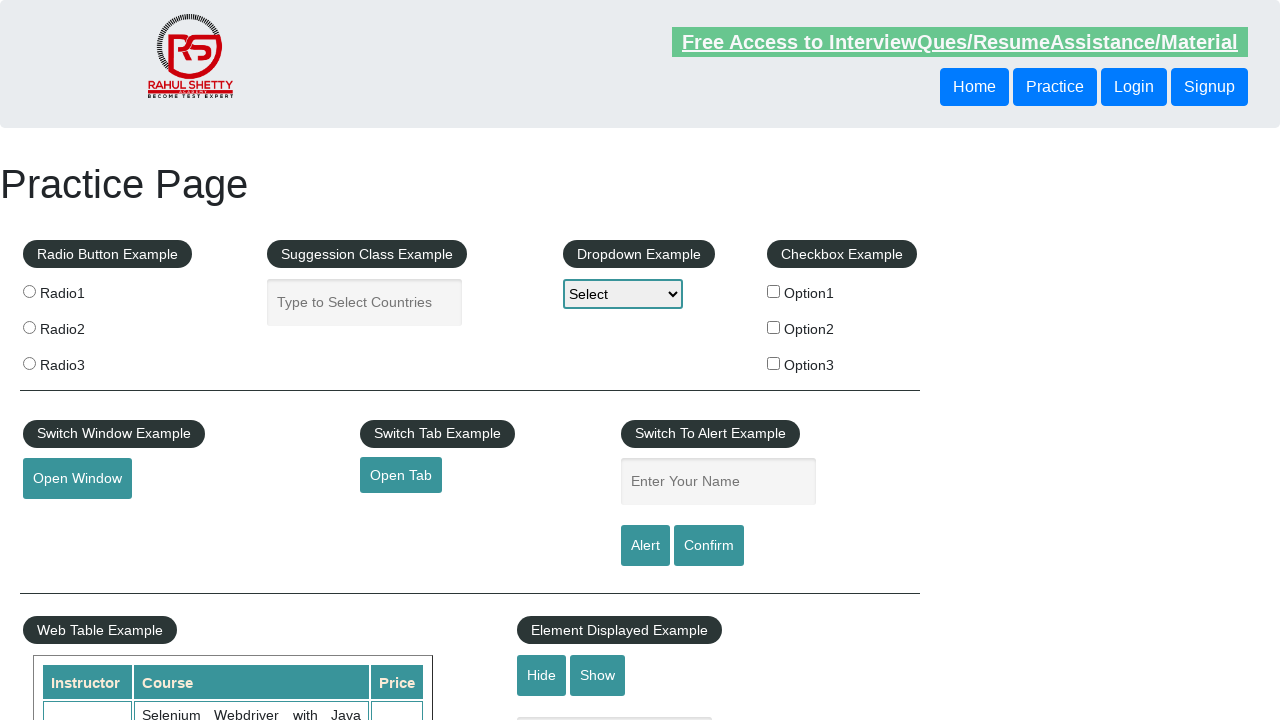

Retrieved all table rows from web table
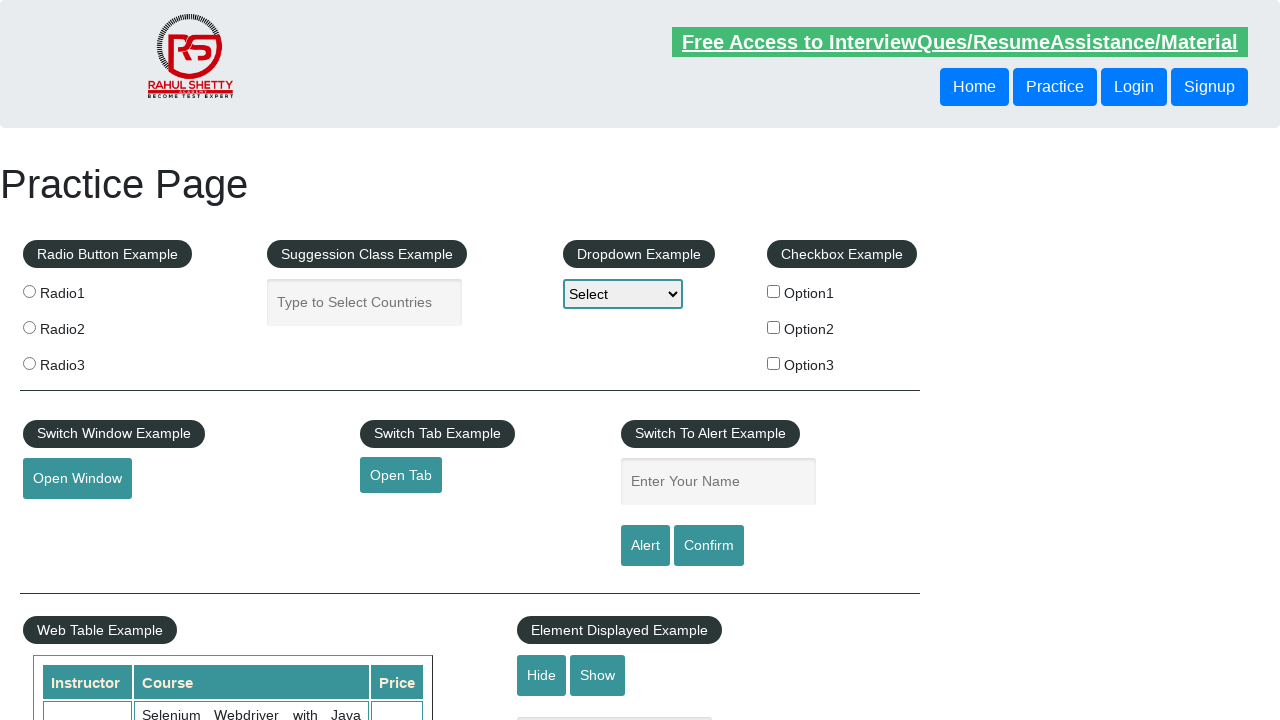

Retrieved all table column headers
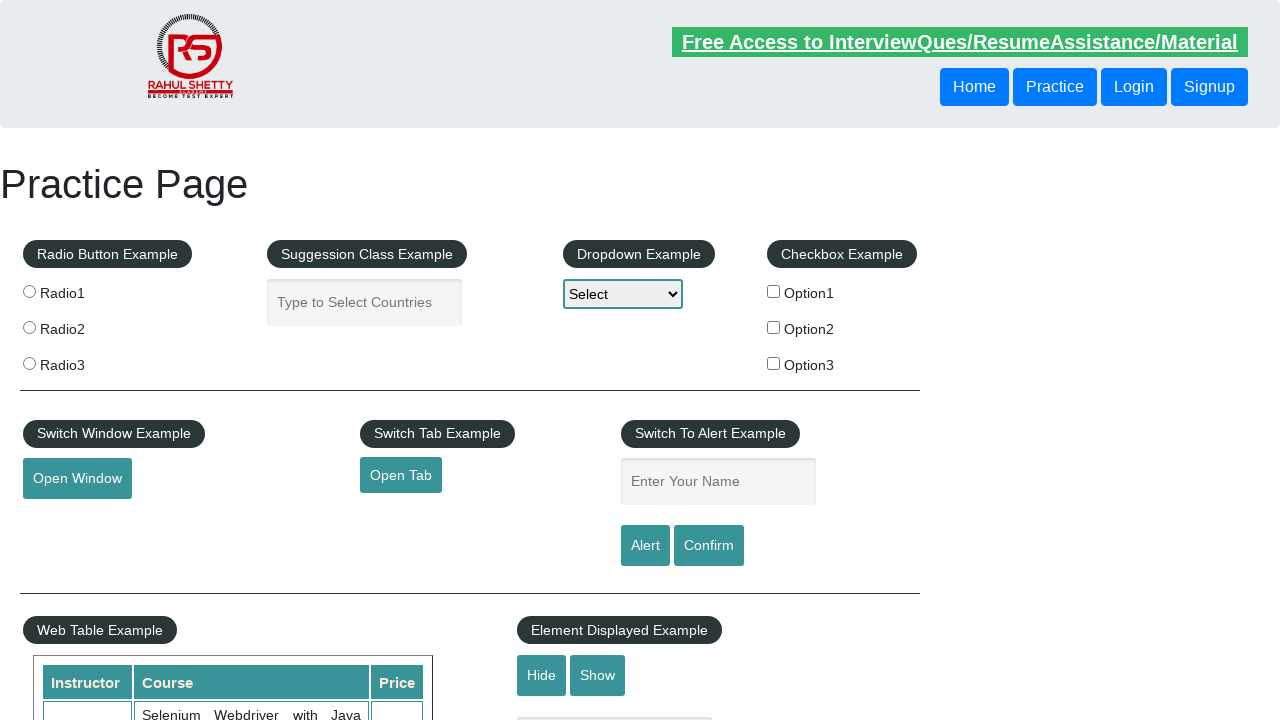

Verified table cell at row 2, column 1 is visible and accessible
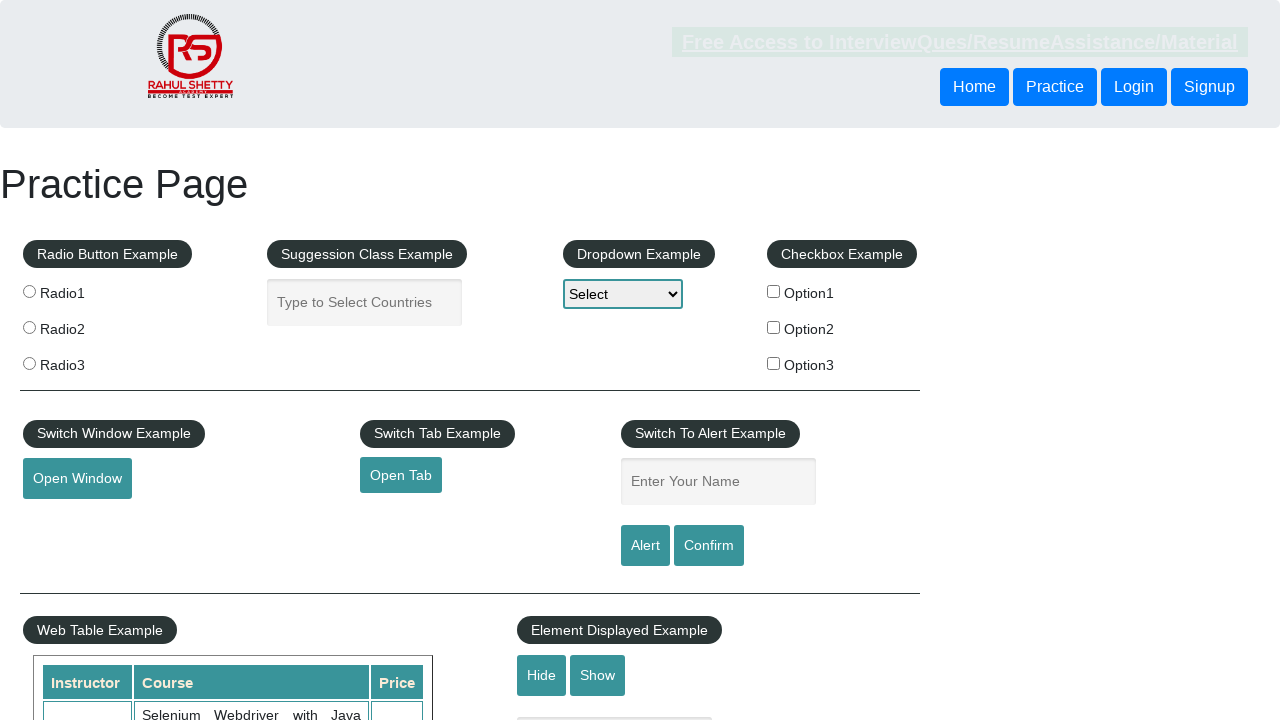

Verified table cell at row 2, column 2 is visible and accessible
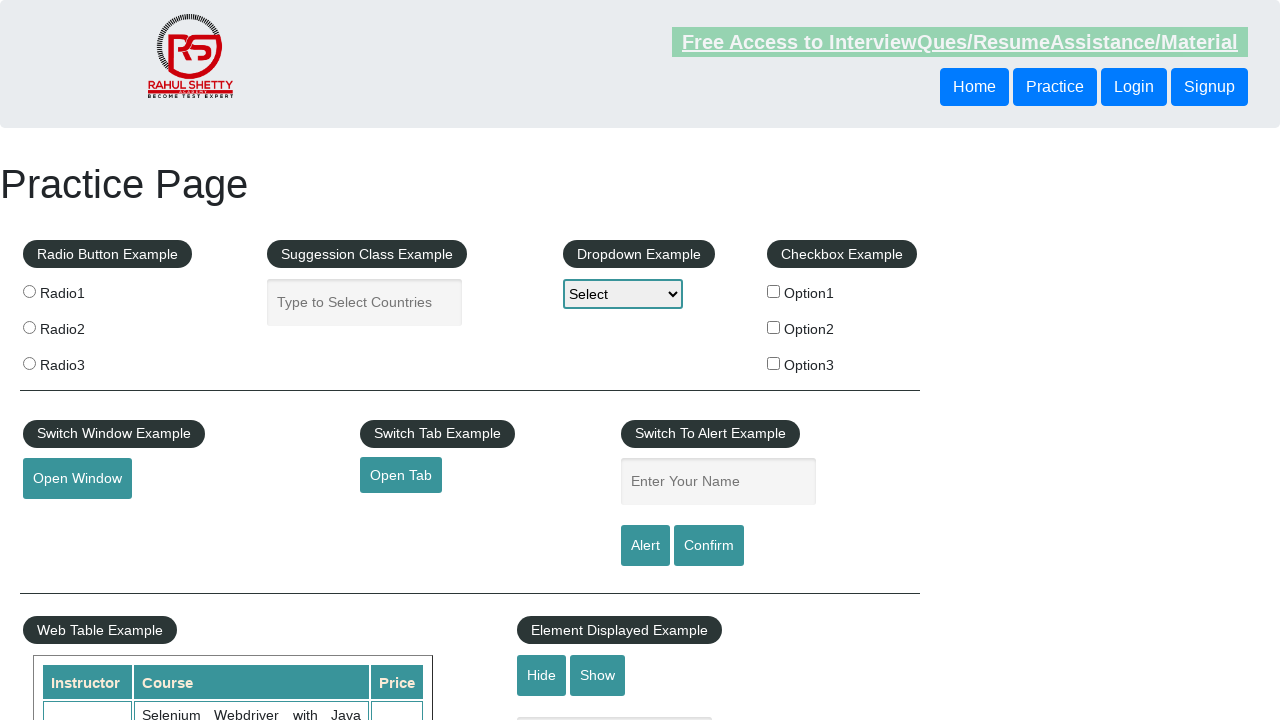

Verified table cell at row 2, column 3 is visible and accessible
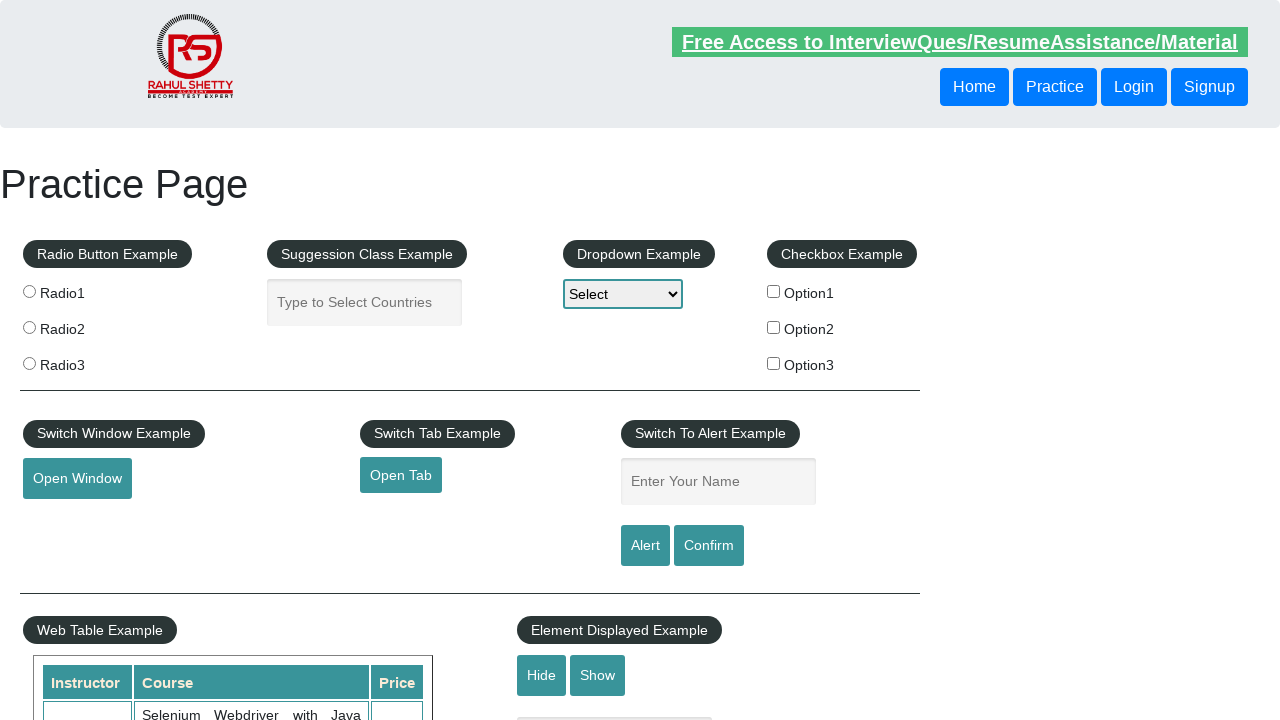

Verified table cell at row 3, column 1 is visible and accessible
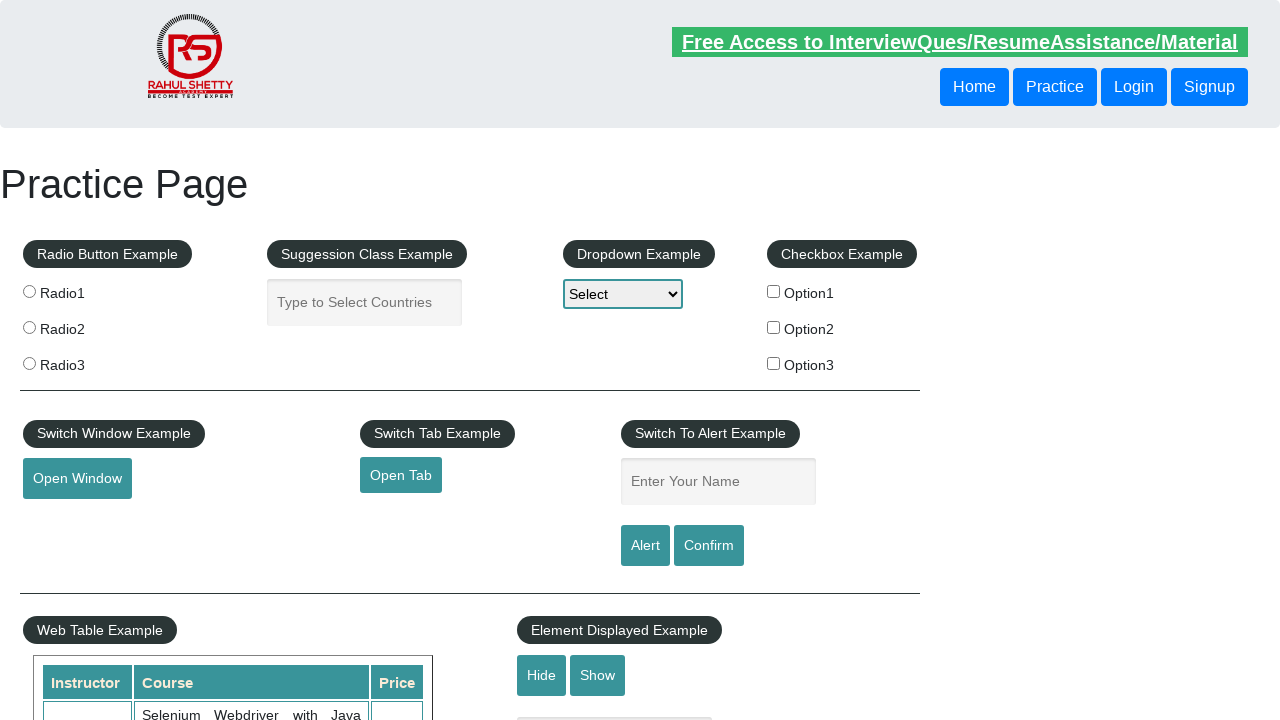

Verified table cell at row 3, column 2 is visible and accessible
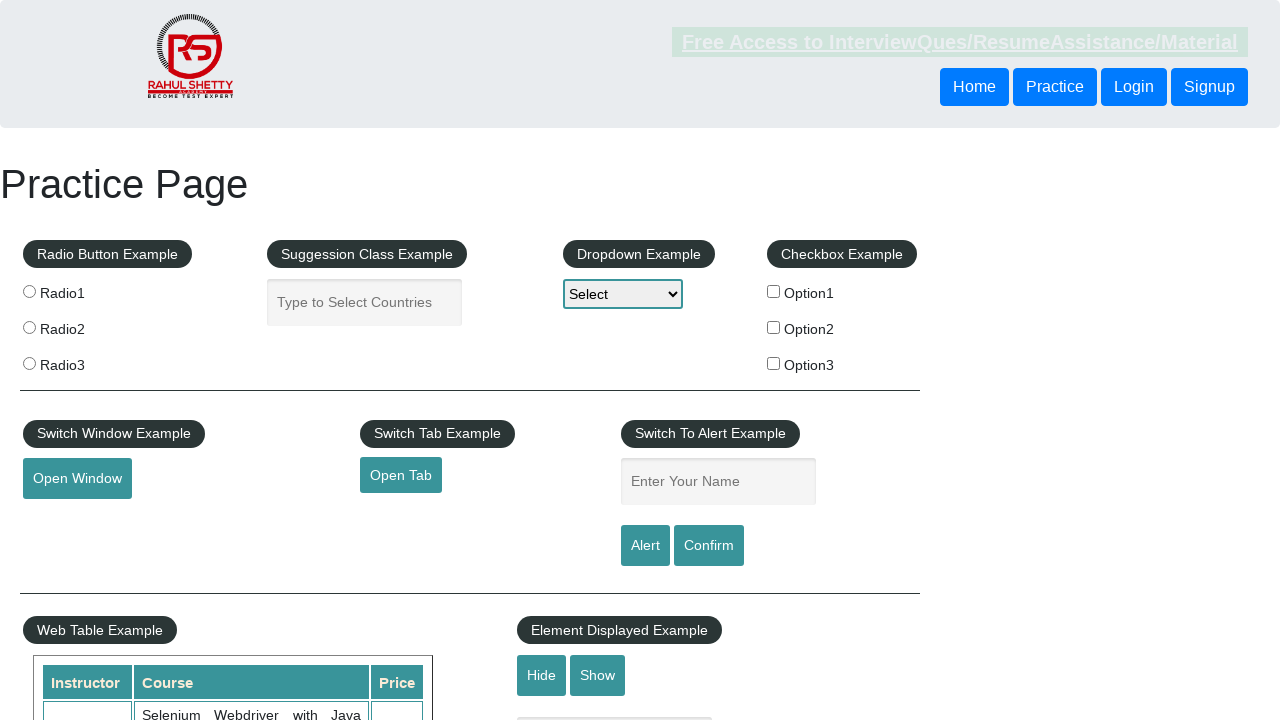

Verified table cell at row 3, column 3 is visible and accessible
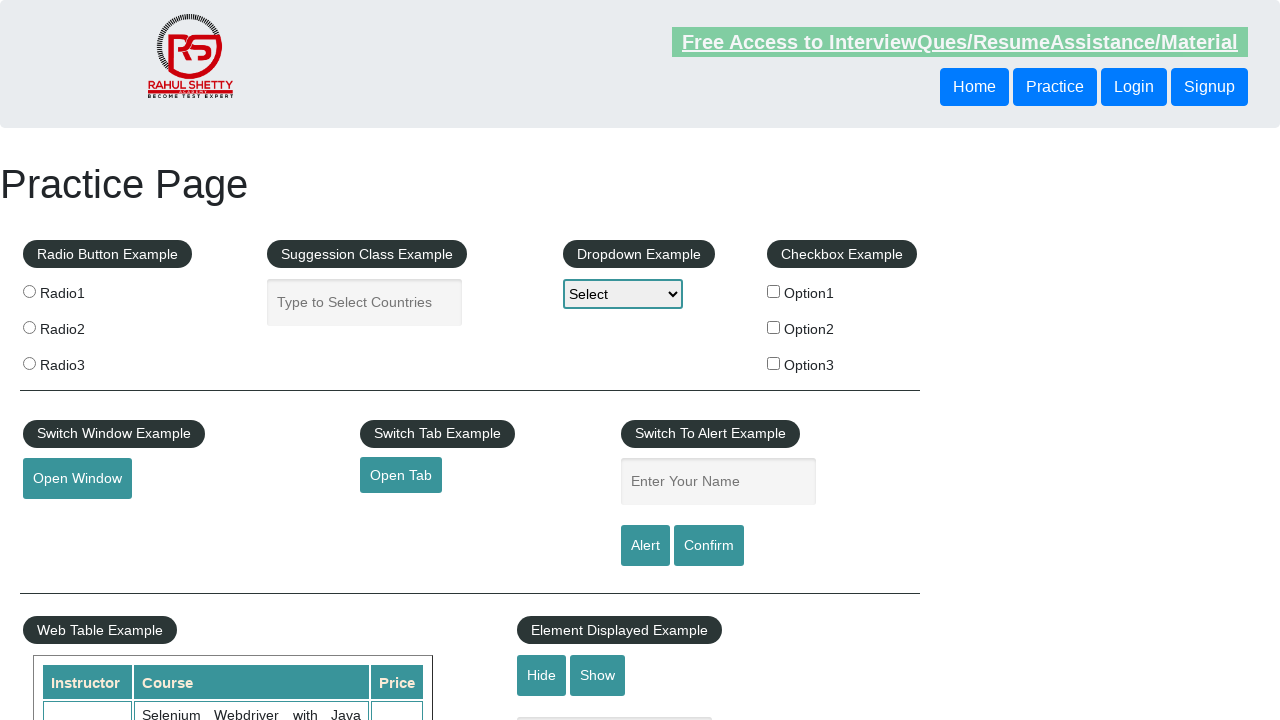

Verified table cell at row 4, column 1 is visible and accessible
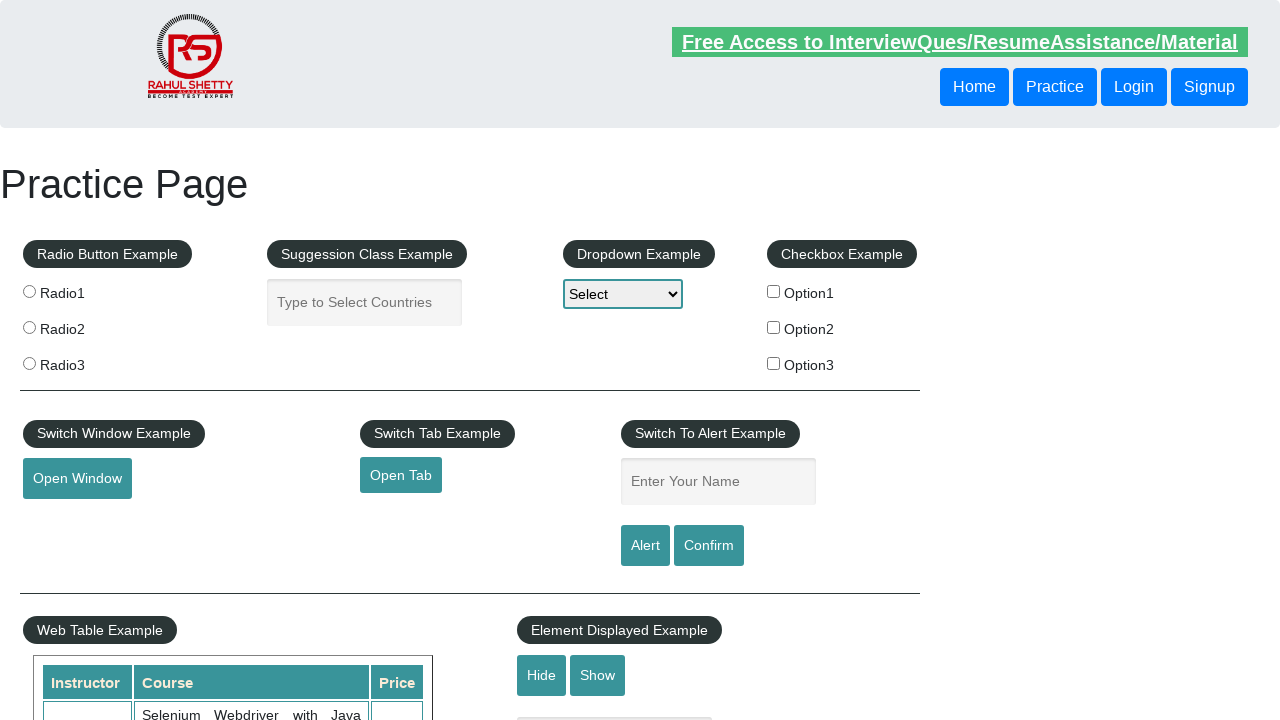

Verified table cell at row 4, column 2 is visible and accessible
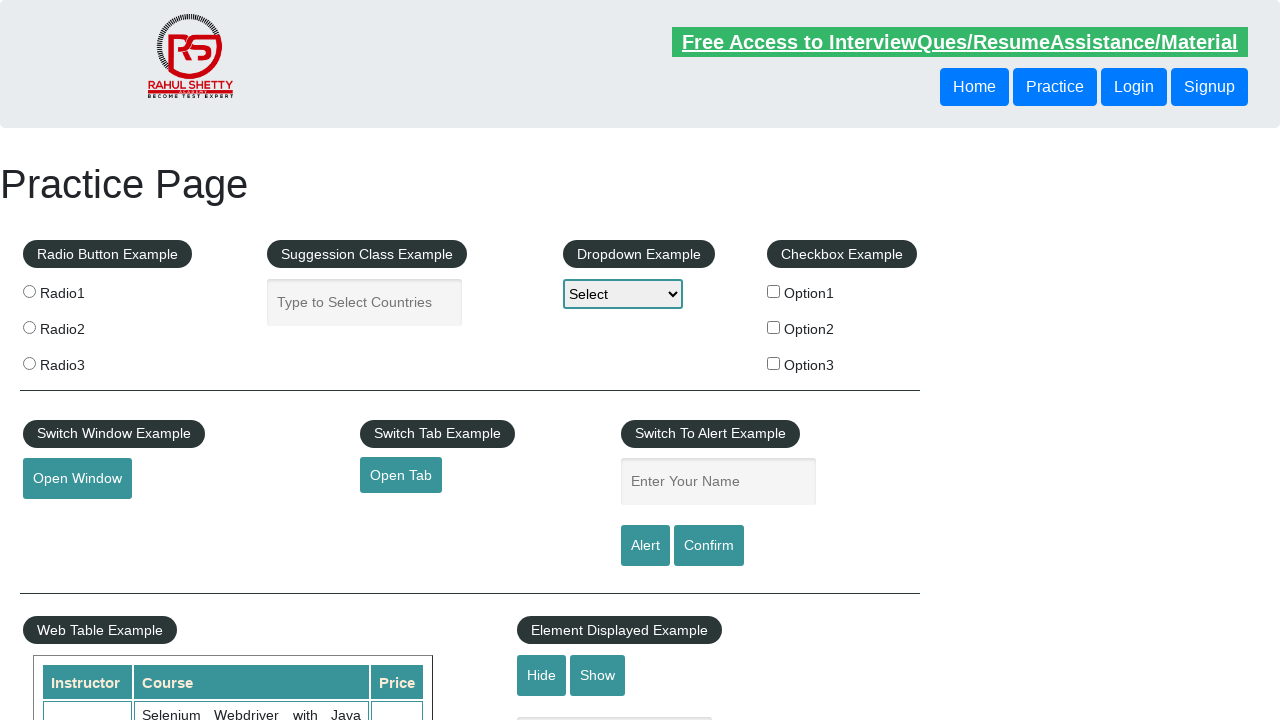

Verified table cell at row 4, column 3 is visible and accessible
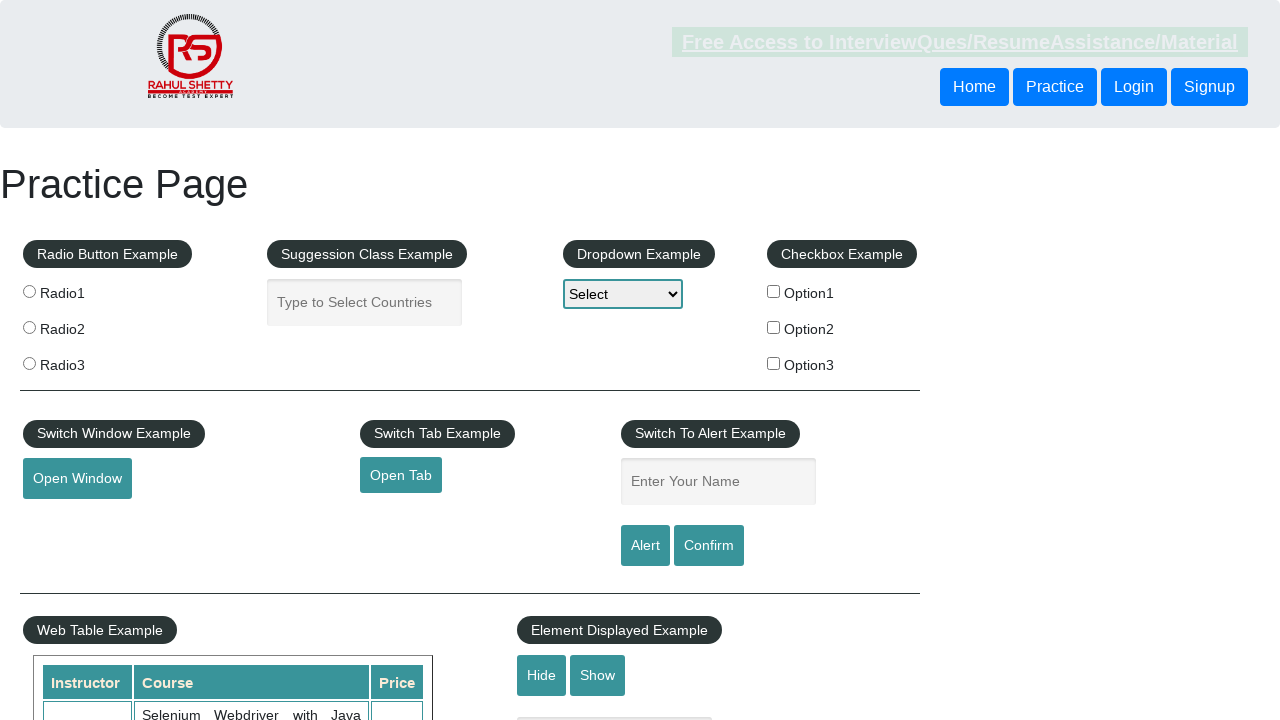

Verified table cell at row 5, column 1 is visible and accessible
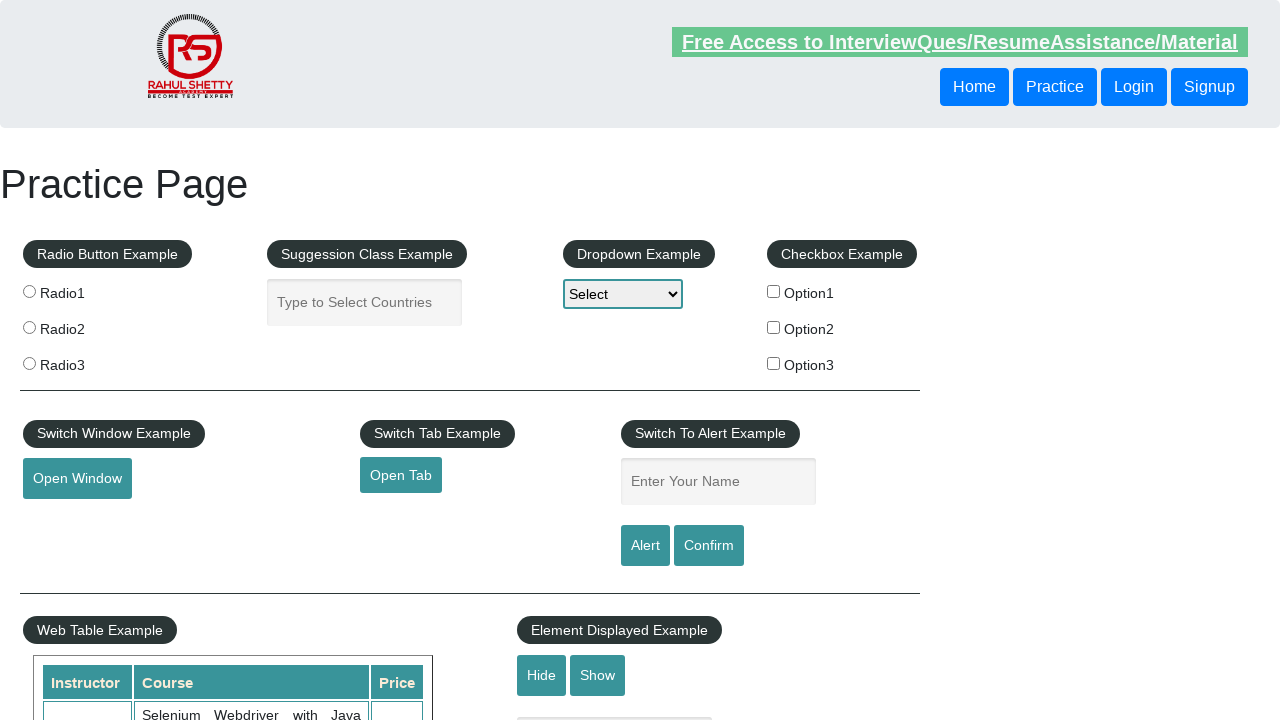

Verified table cell at row 5, column 2 is visible and accessible
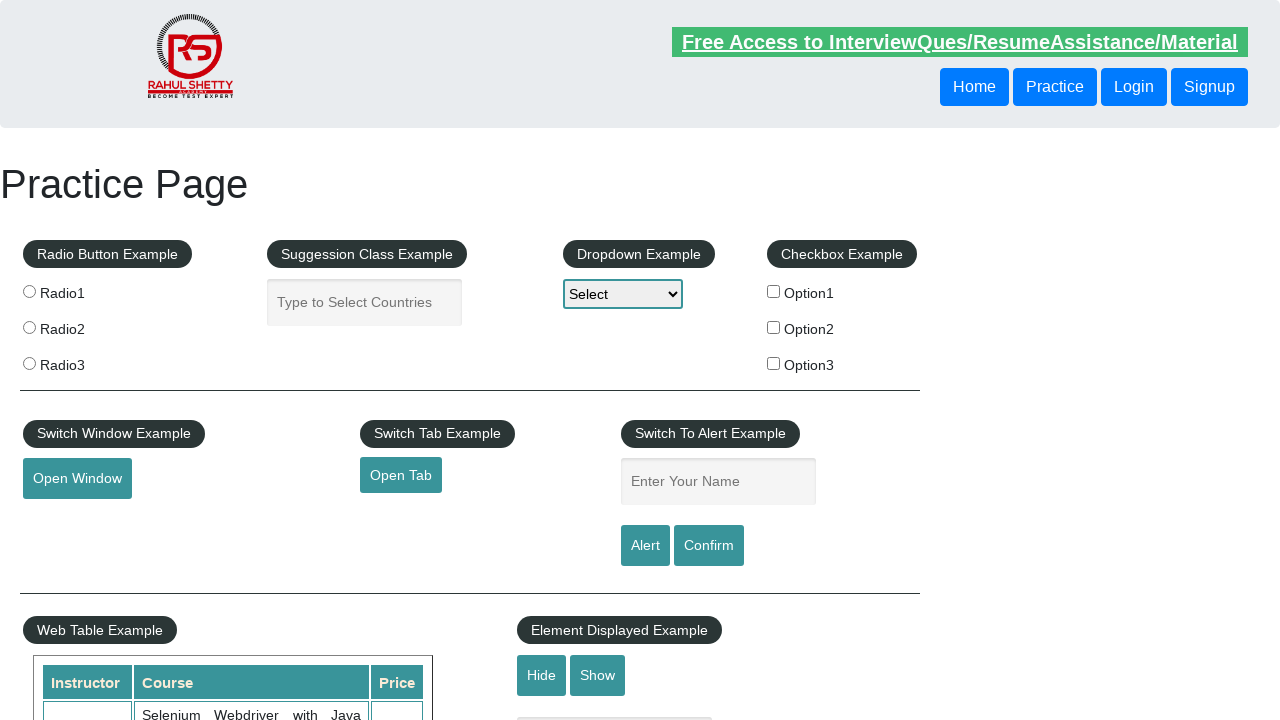

Verified table cell at row 5, column 3 is visible and accessible
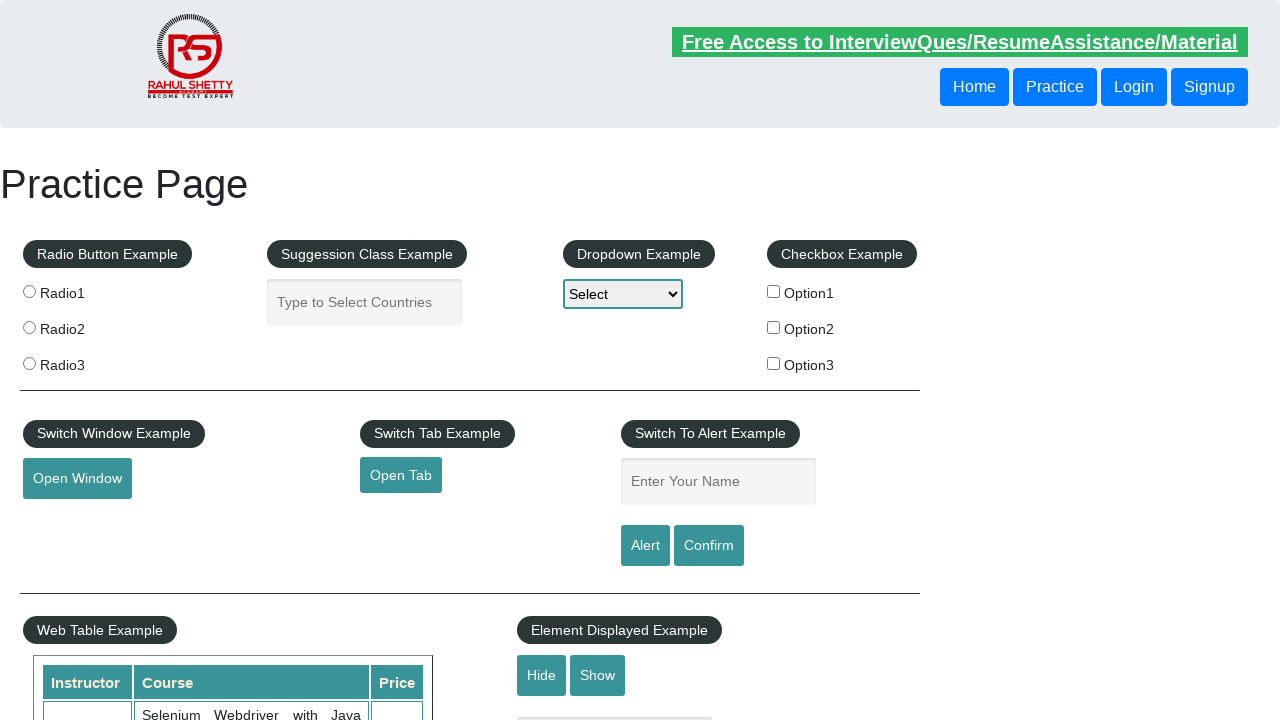

Verified table cell at row 6, column 1 is visible and accessible
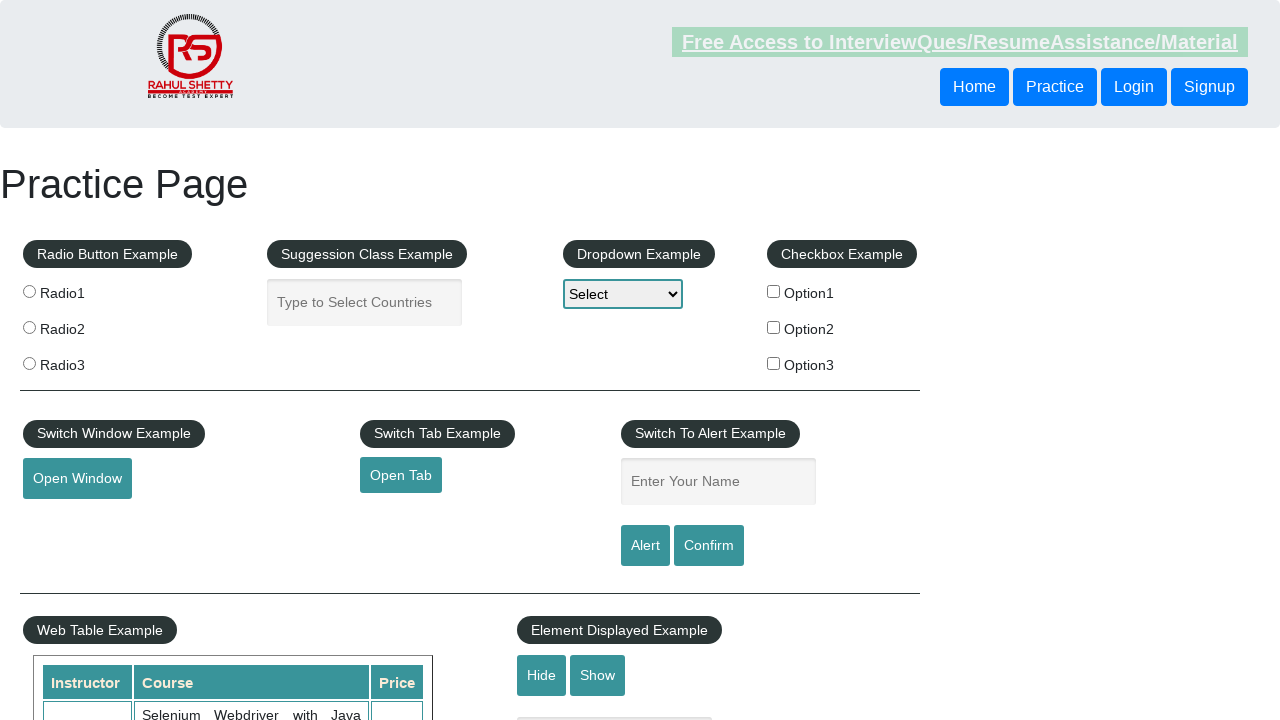

Verified table cell at row 6, column 2 is visible and accessible
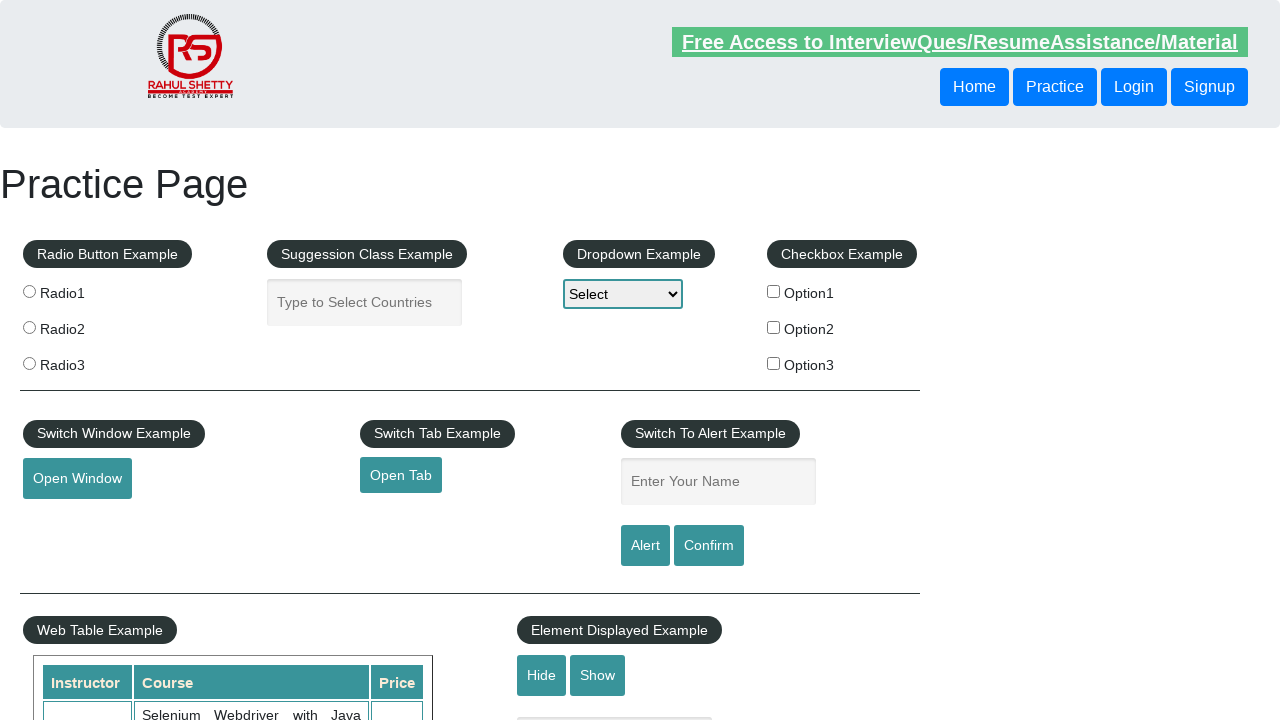

Verified table cell at row 6, column 3 is visible and accessible
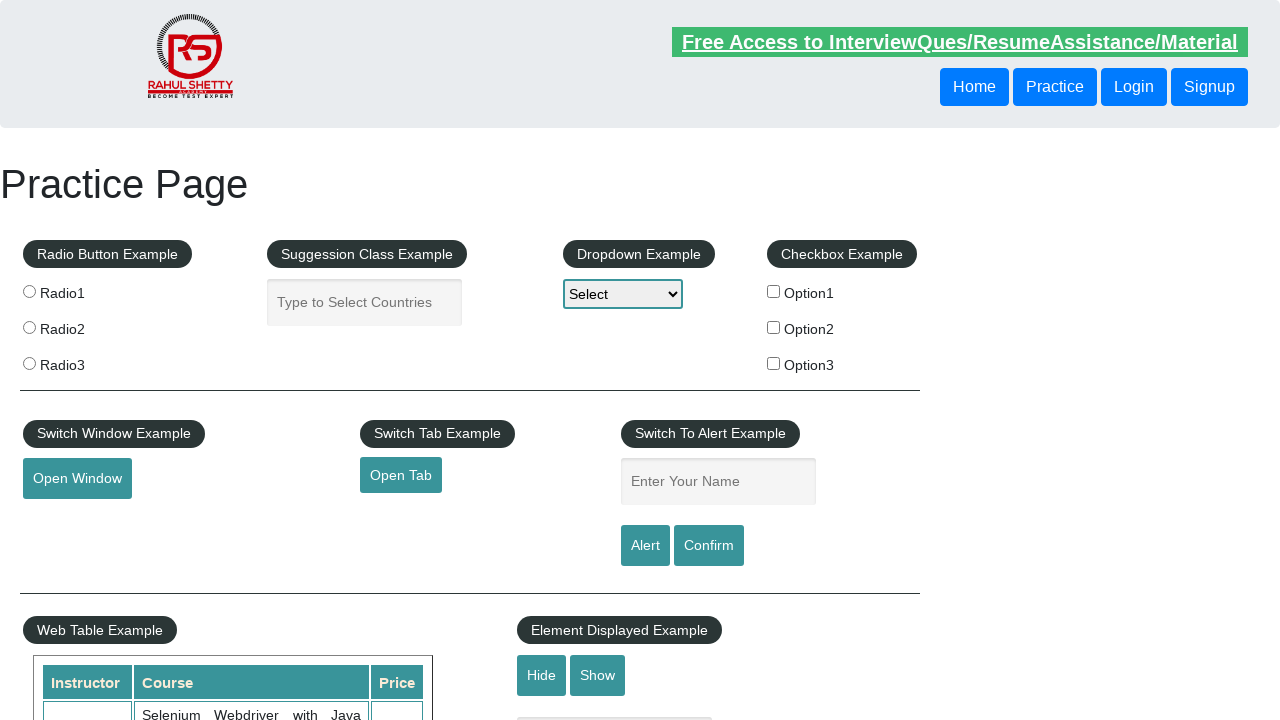

Verified table cell at row 7, column 1 is visible and accessible
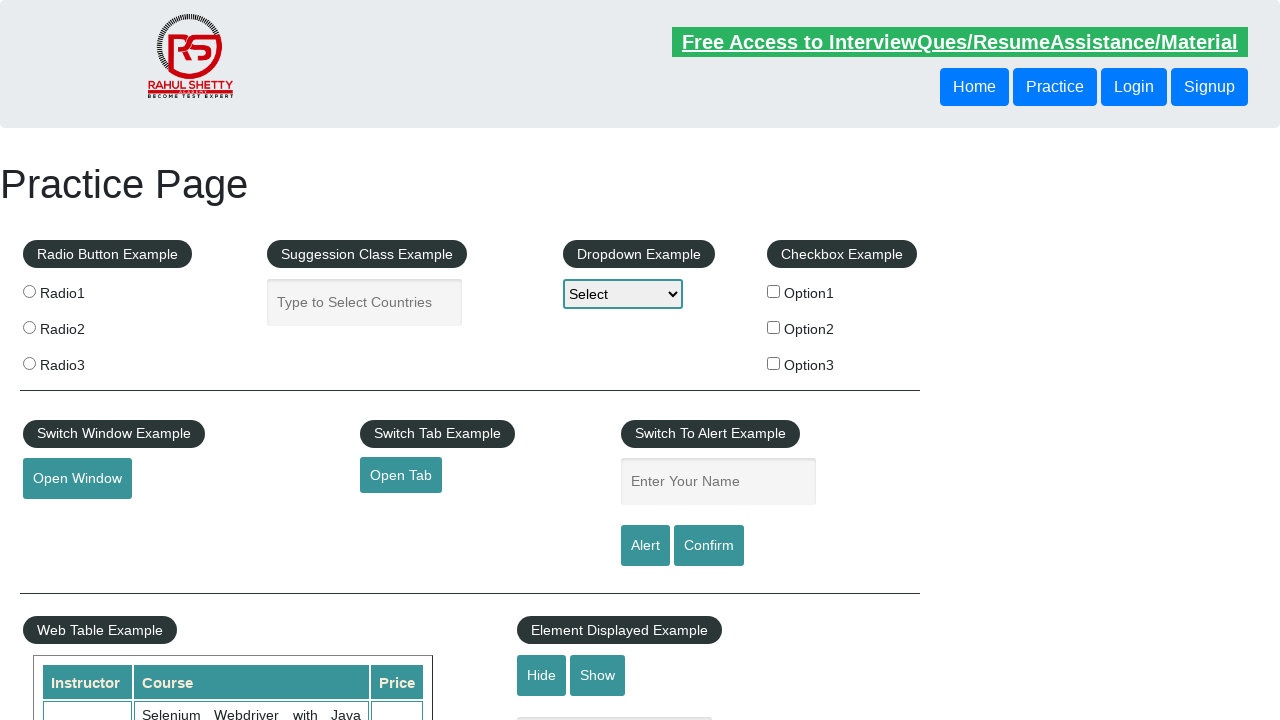

Verified table cell at row 7, column 2 is visible and accessible
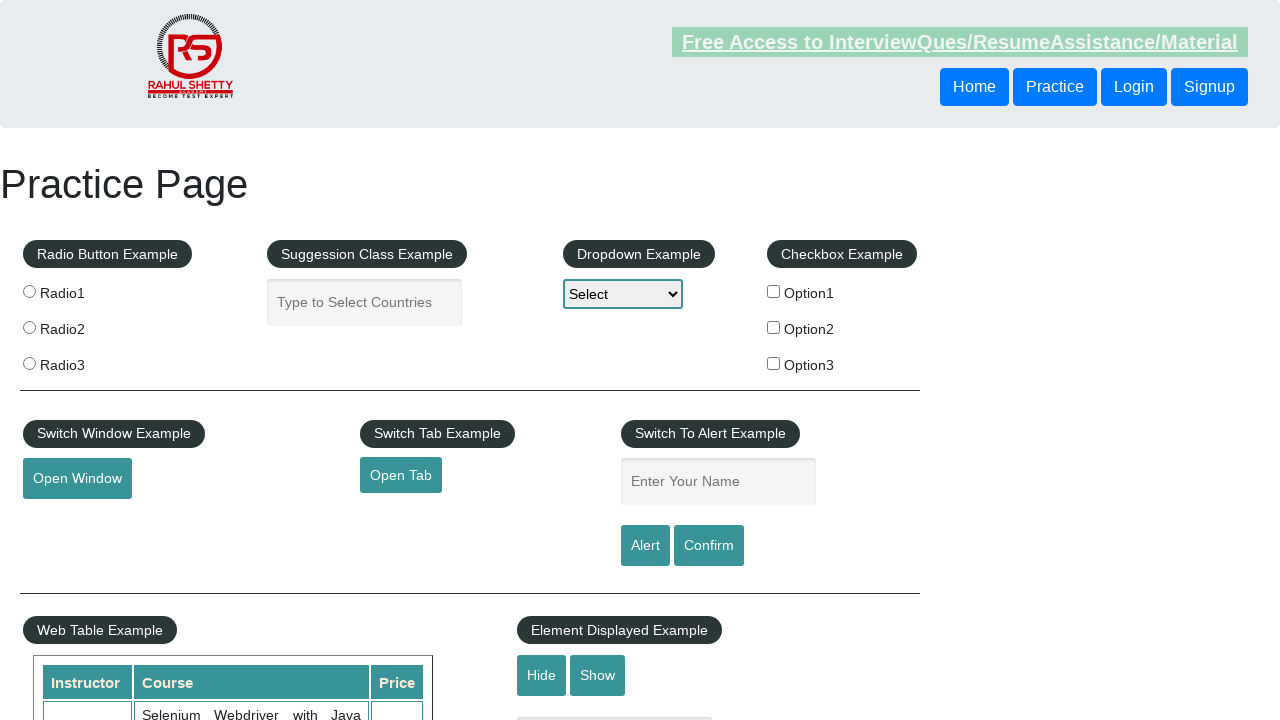

Verified table cell at row 7, column 3 is visible and accessible
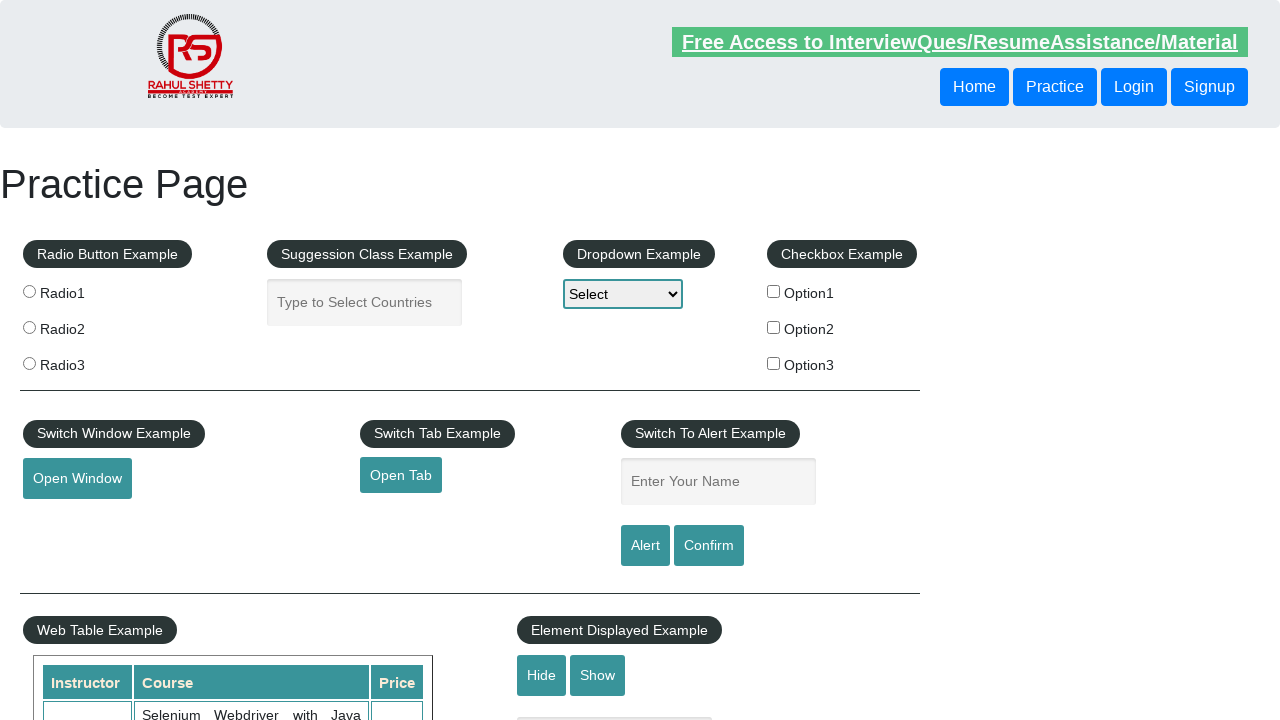

Verified table cell at row 8, column 1 is visible and accessible
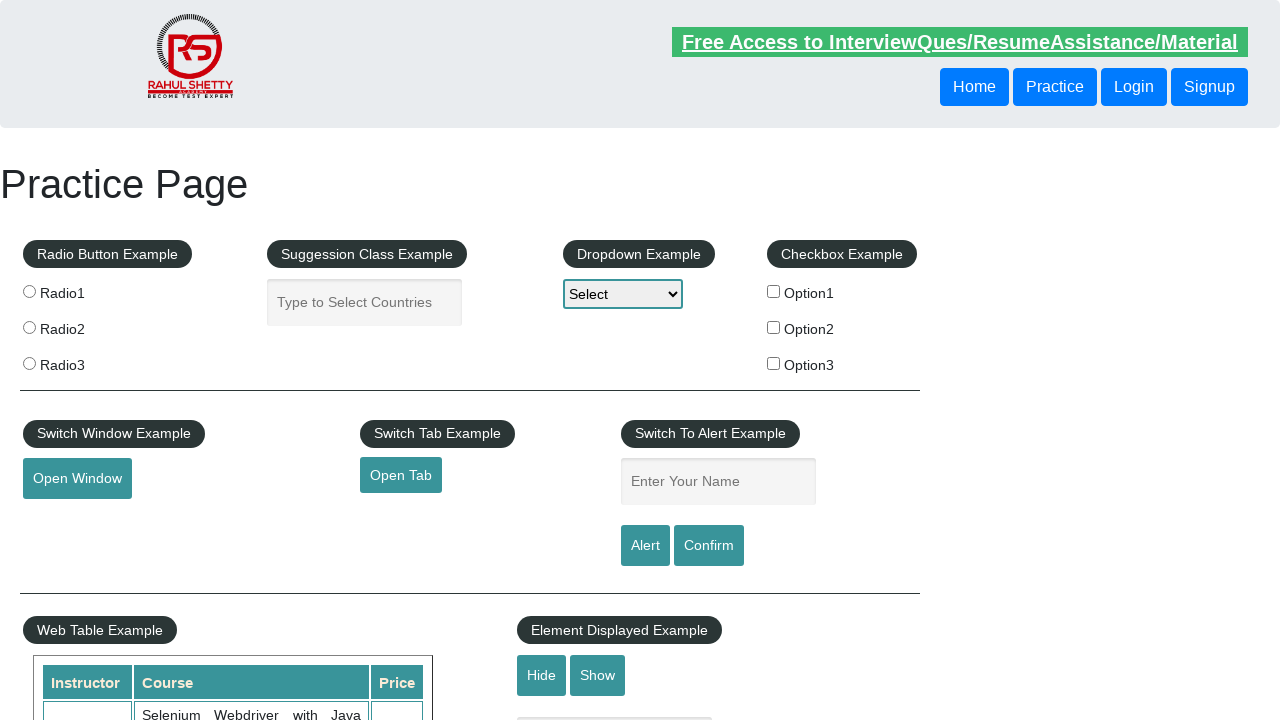

Verified table cell at row 8, column 2 is visible and accessible
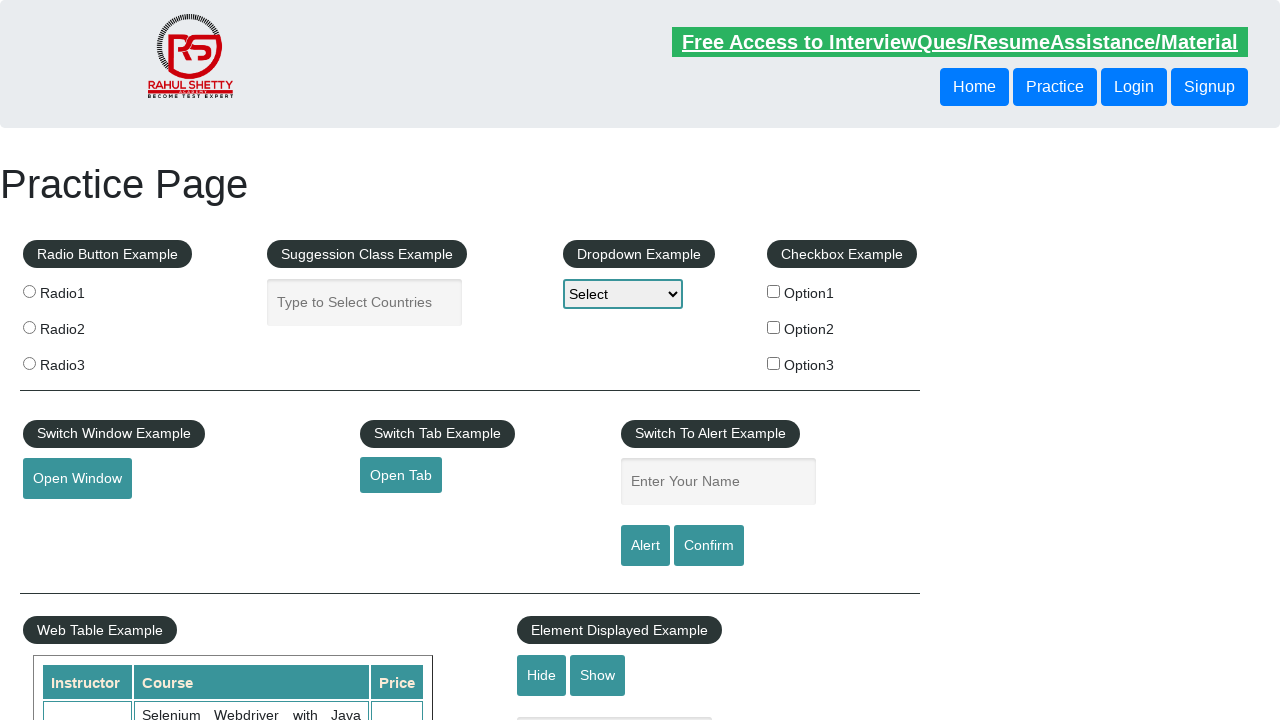

Verified table cell at row 8, column 3 is visible and accessible
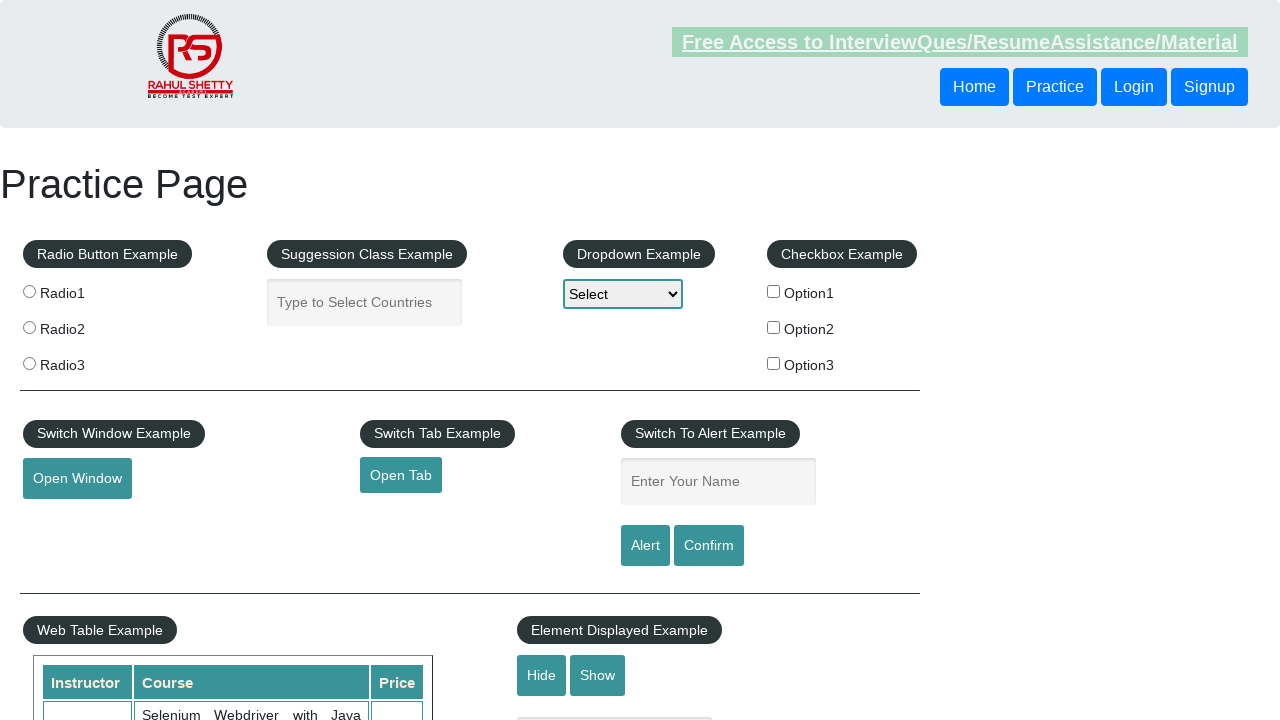

Verified table cell at row 9, column 1 is visible and accessible
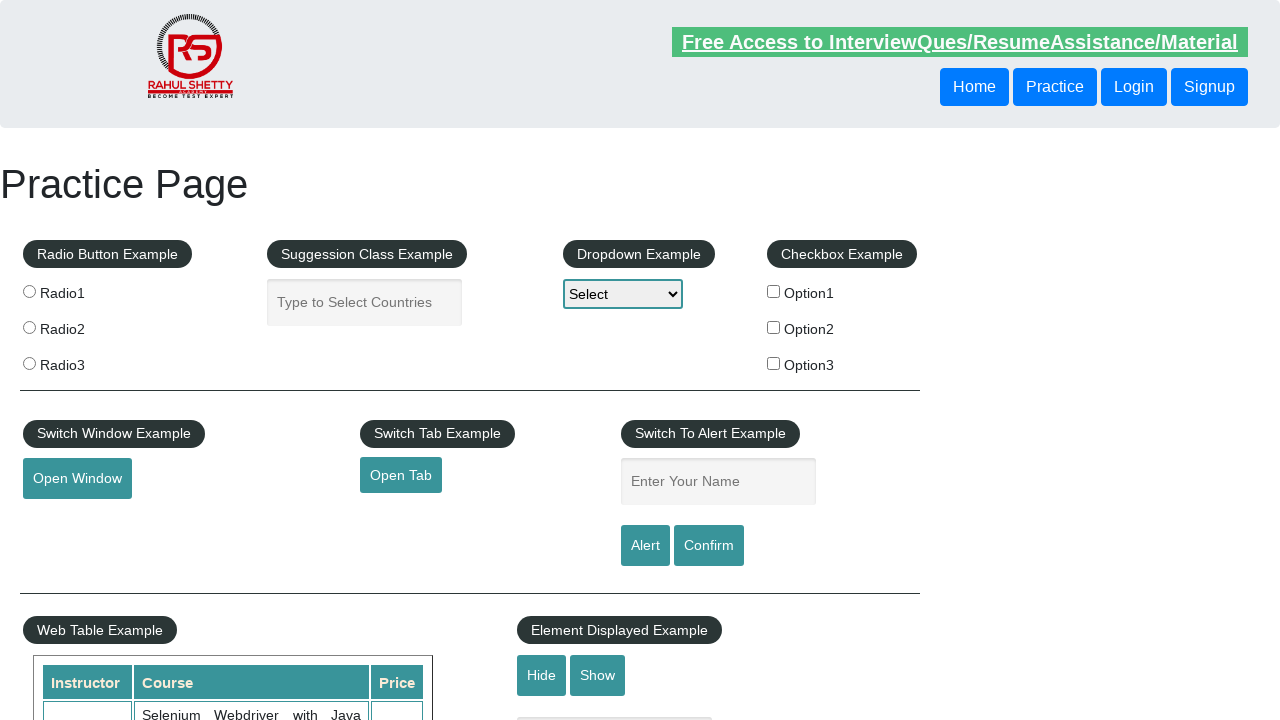

Verified table cell at row 9, column 2 is visible and accessible
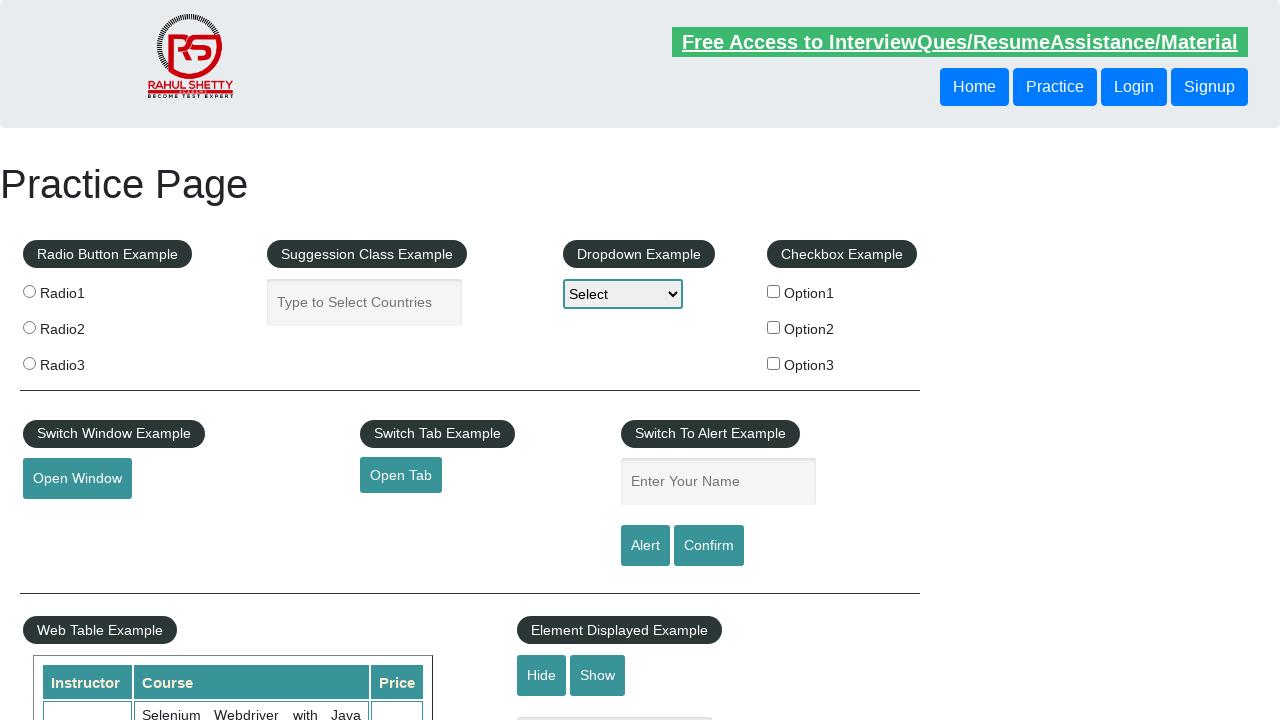

Verified table cell at row 9, column 3 is visible and accessible
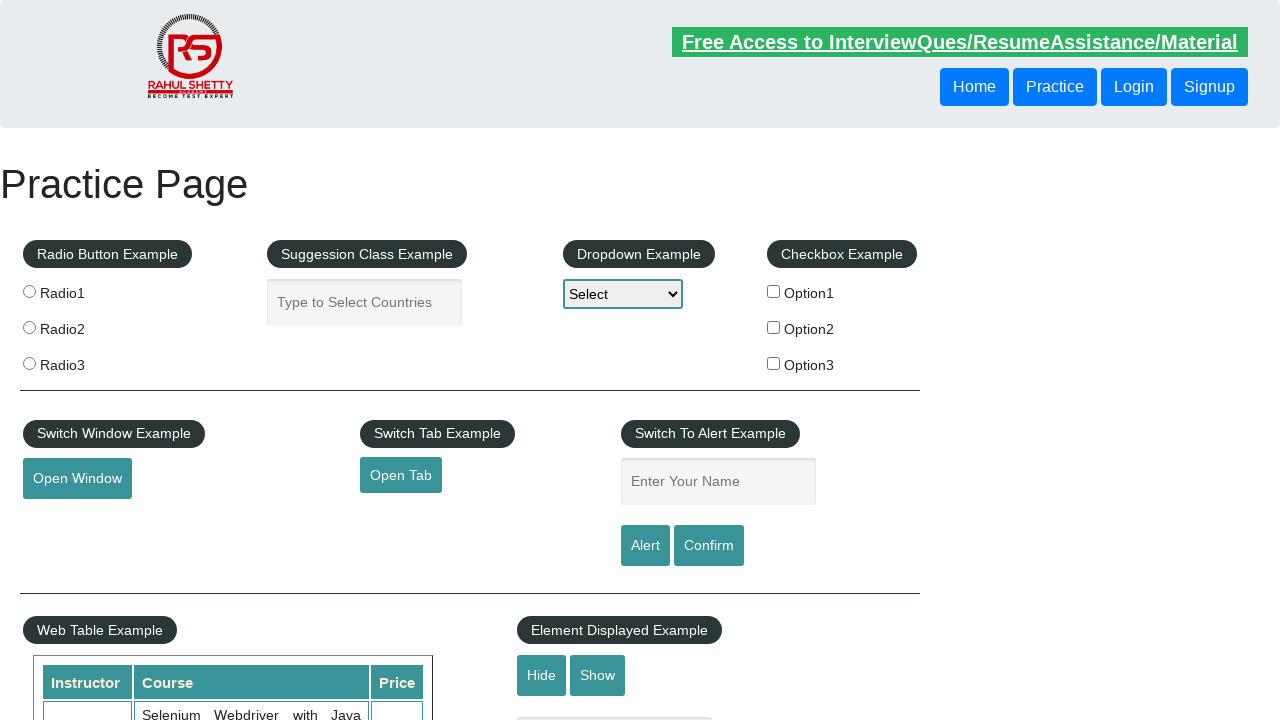

Verified table cell at row 10, column 1 is visible and accessible
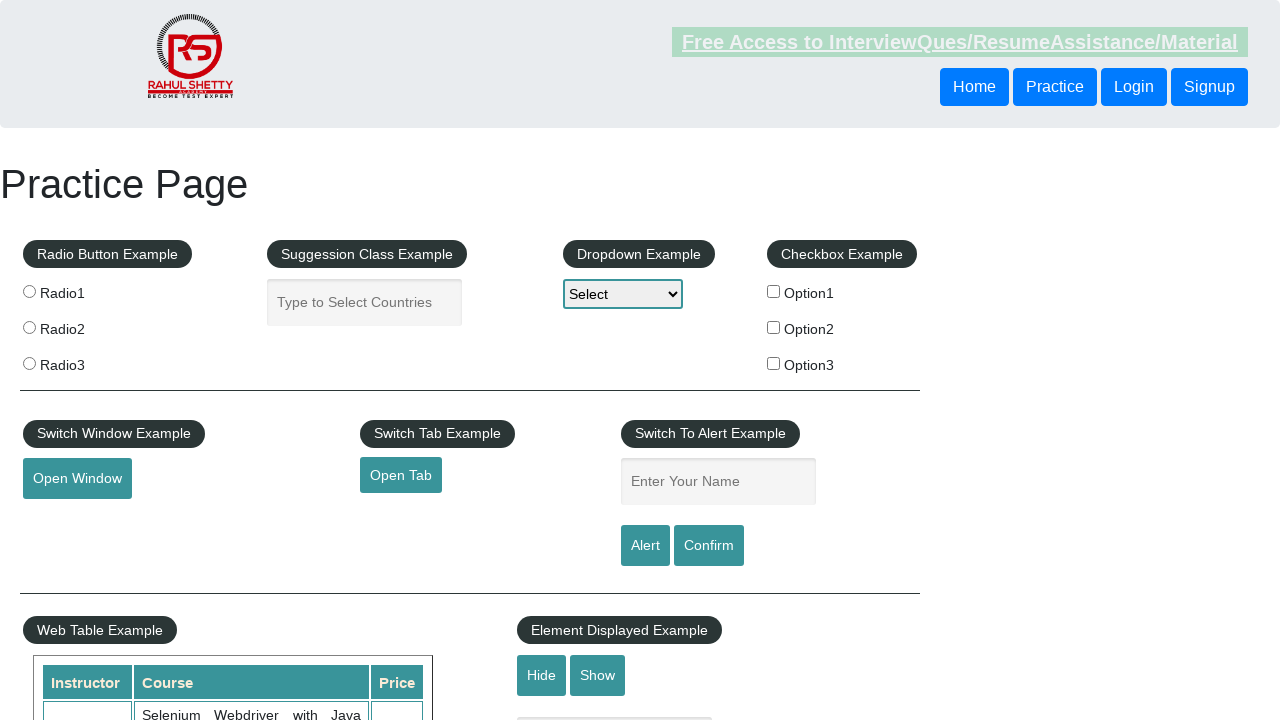

Verified table cell at row 10, column 2 is visible and accessible
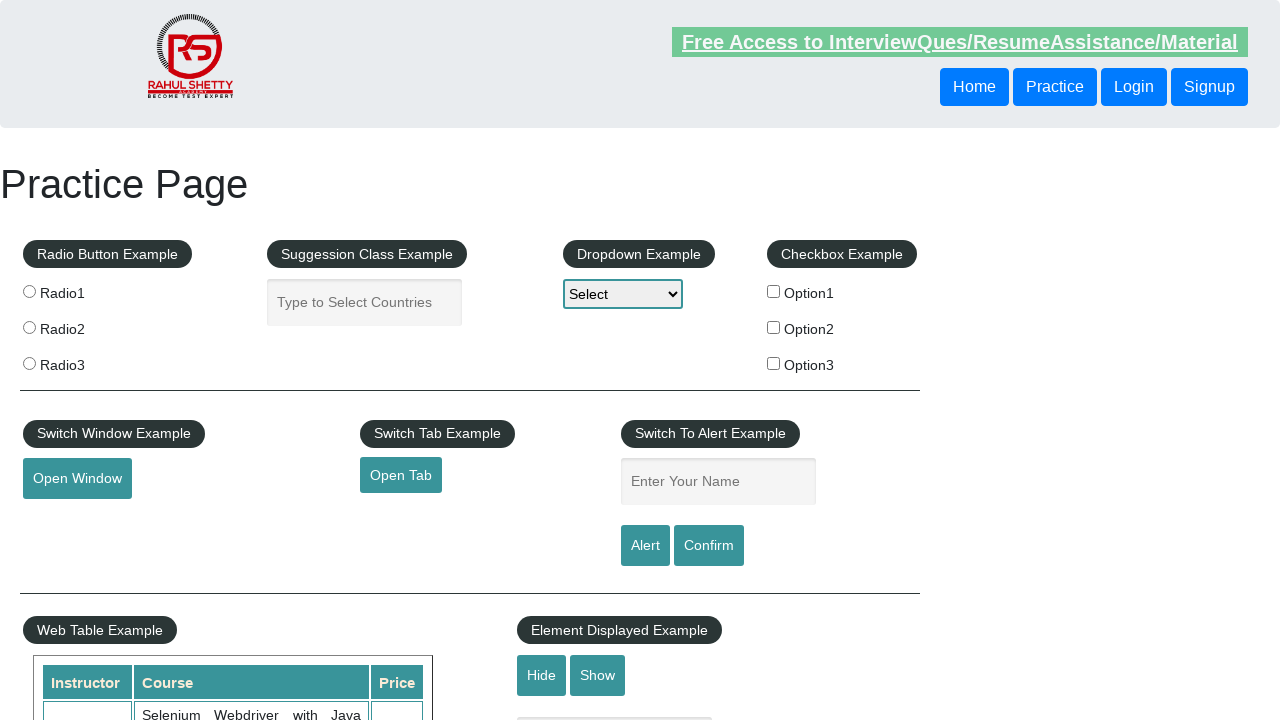

Verified table cell at row 10, column 3 is visible and accessible
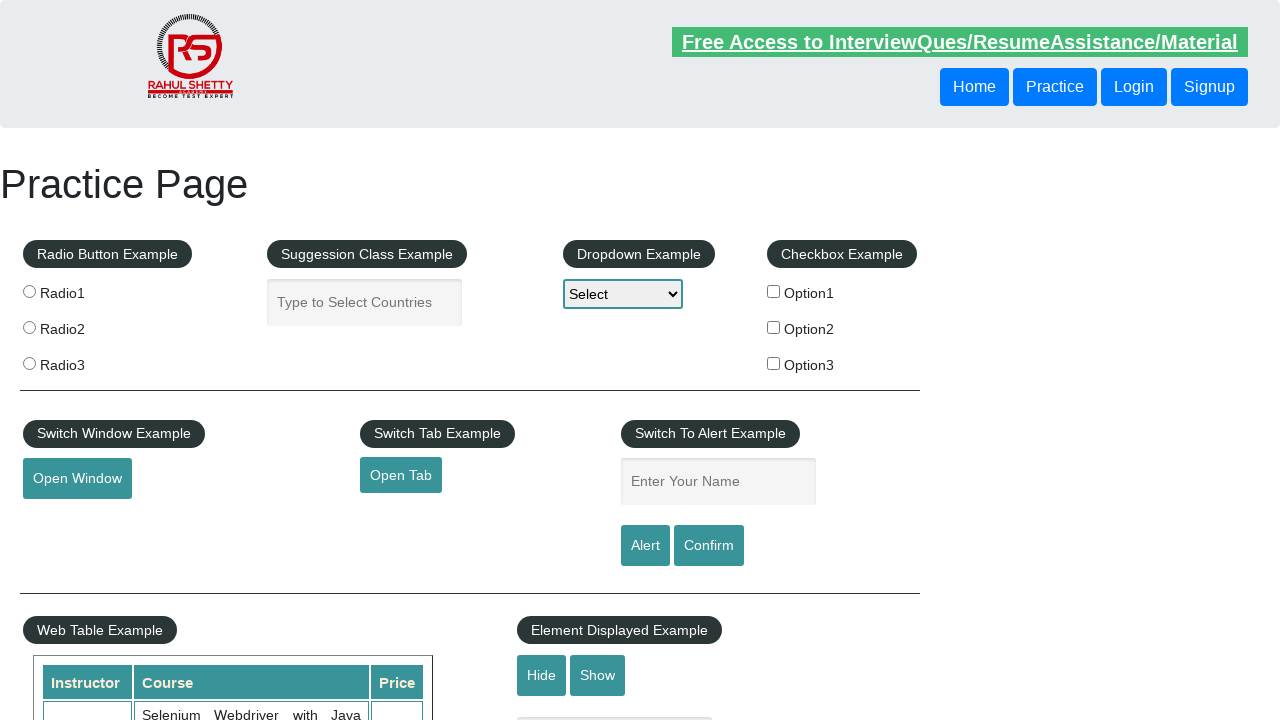

Verified table cell at row 11, column 1 is visible and accessible
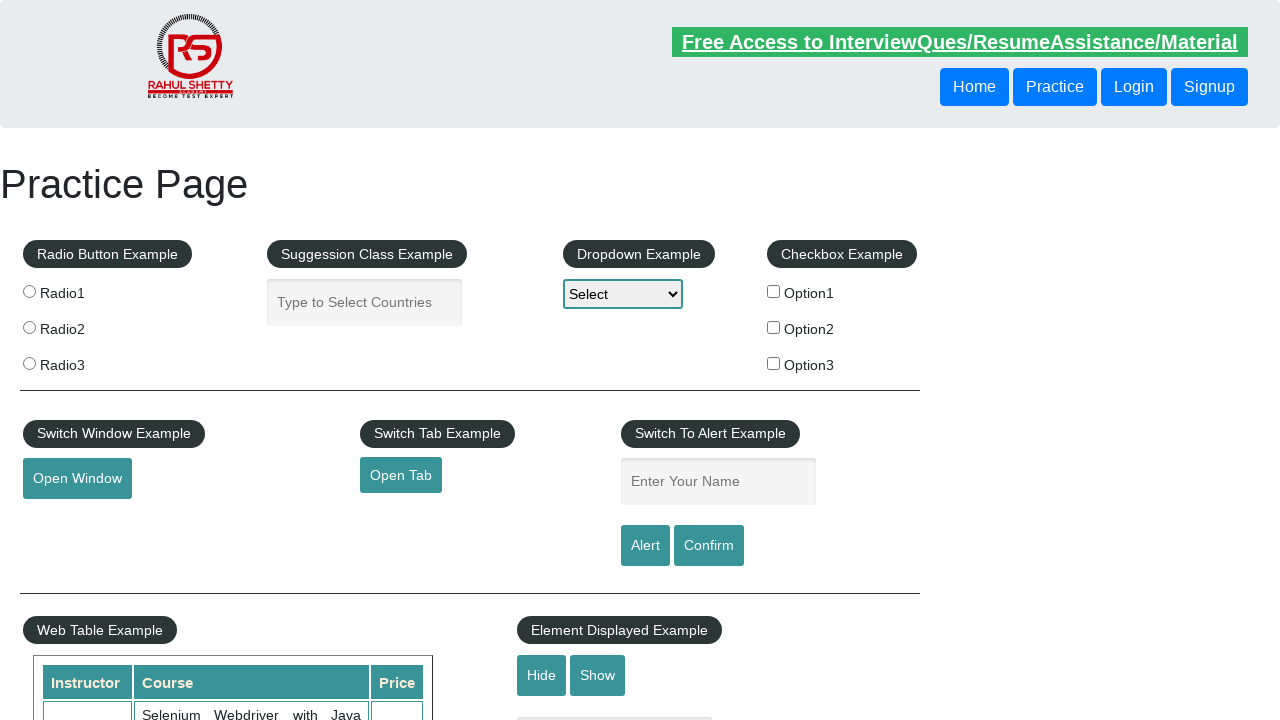

Verified table cell at row 11, column 2 is visible and accessible
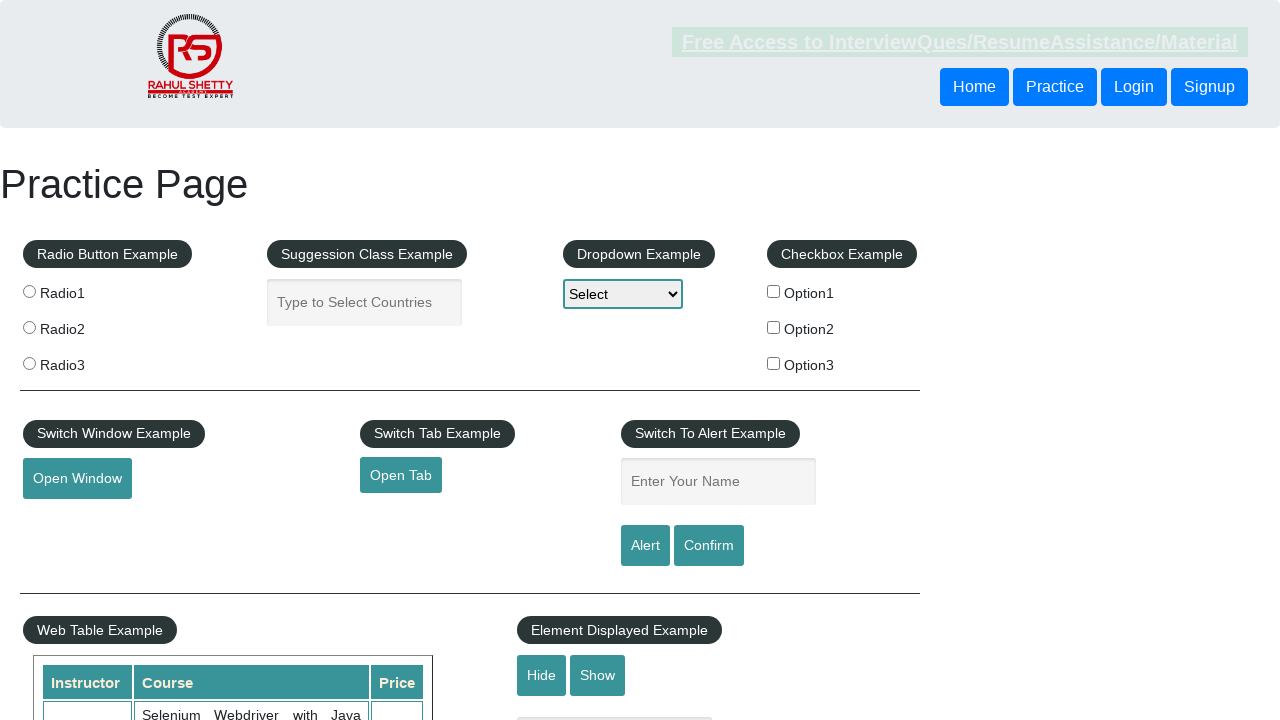

Verified table cell at row 11, column 3 is visible and accessible
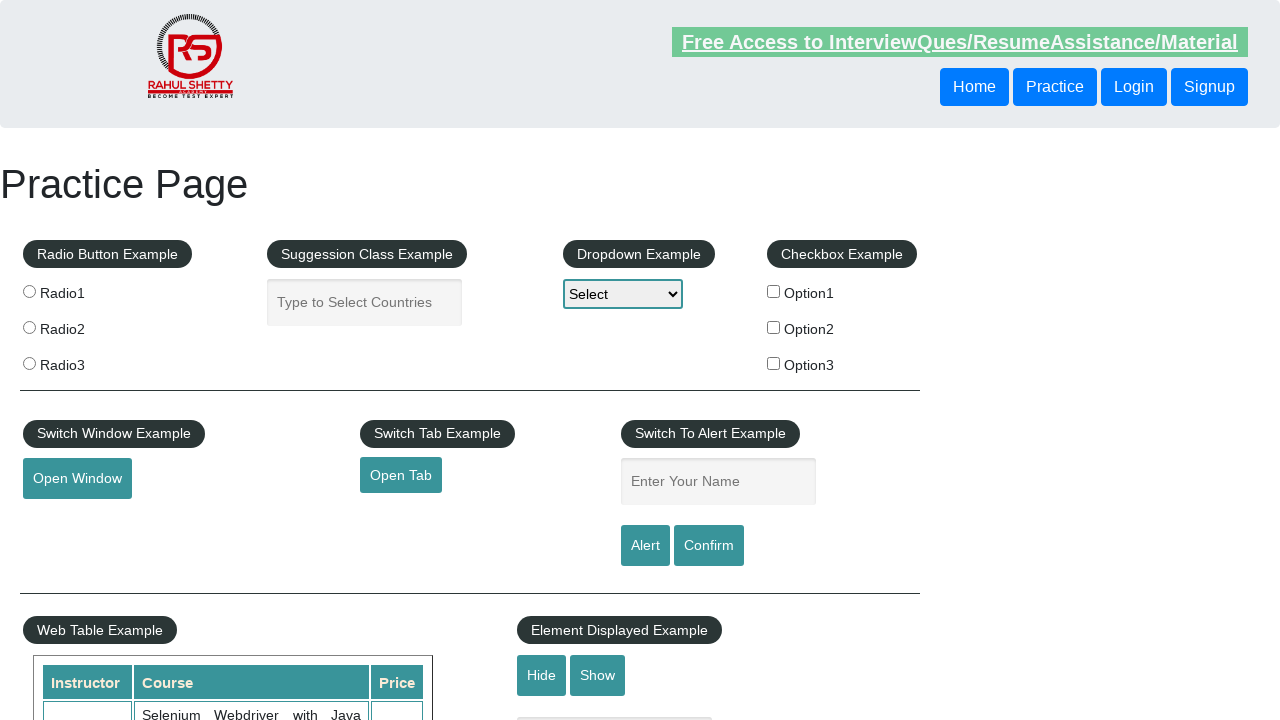

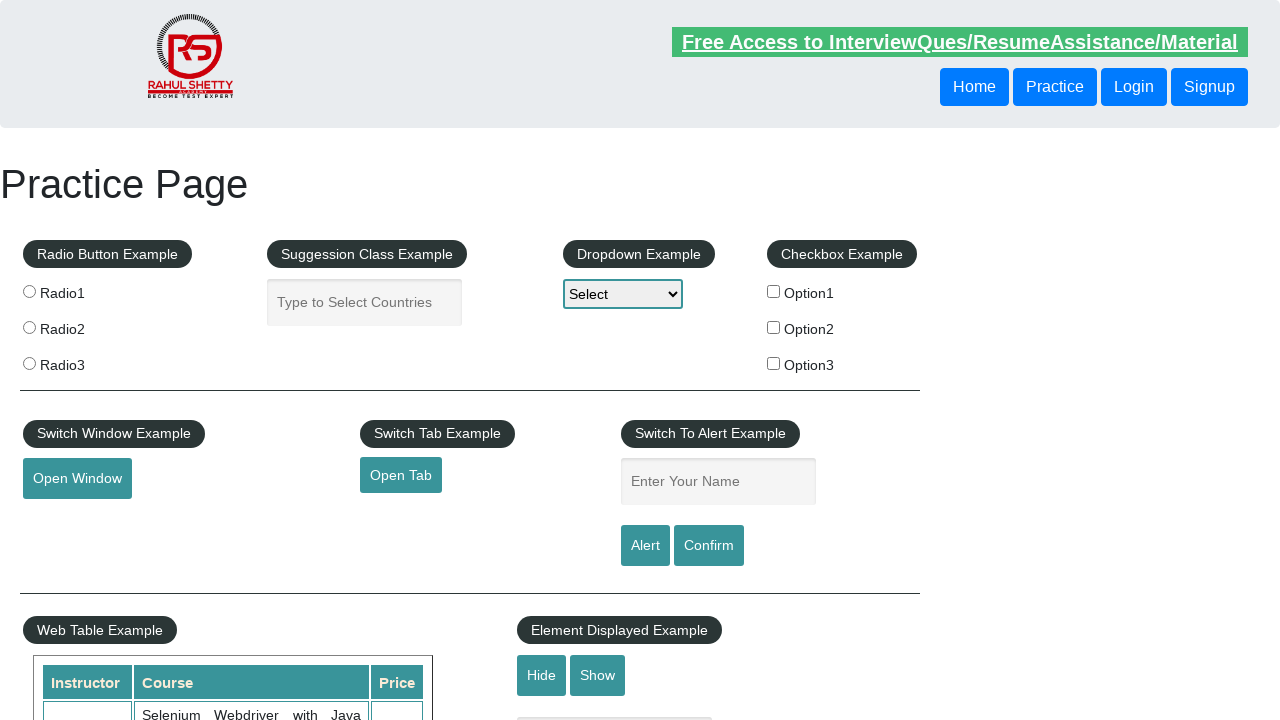